Tests the Super Calculator by entering two numbers, clicking the Go button, and verifying the addition result

Starting URL: http://juliemr.github.io/protractor-demo/

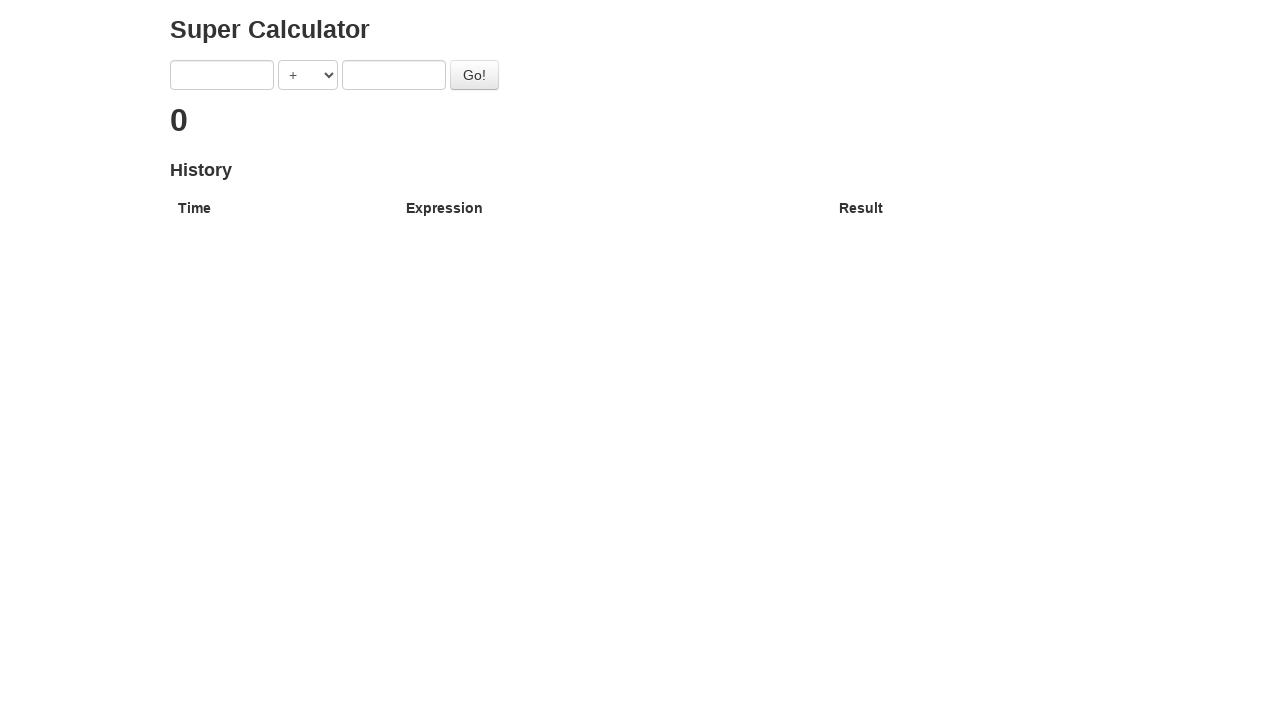

Entered first number '1' into the first input field on input[ng-model='first']
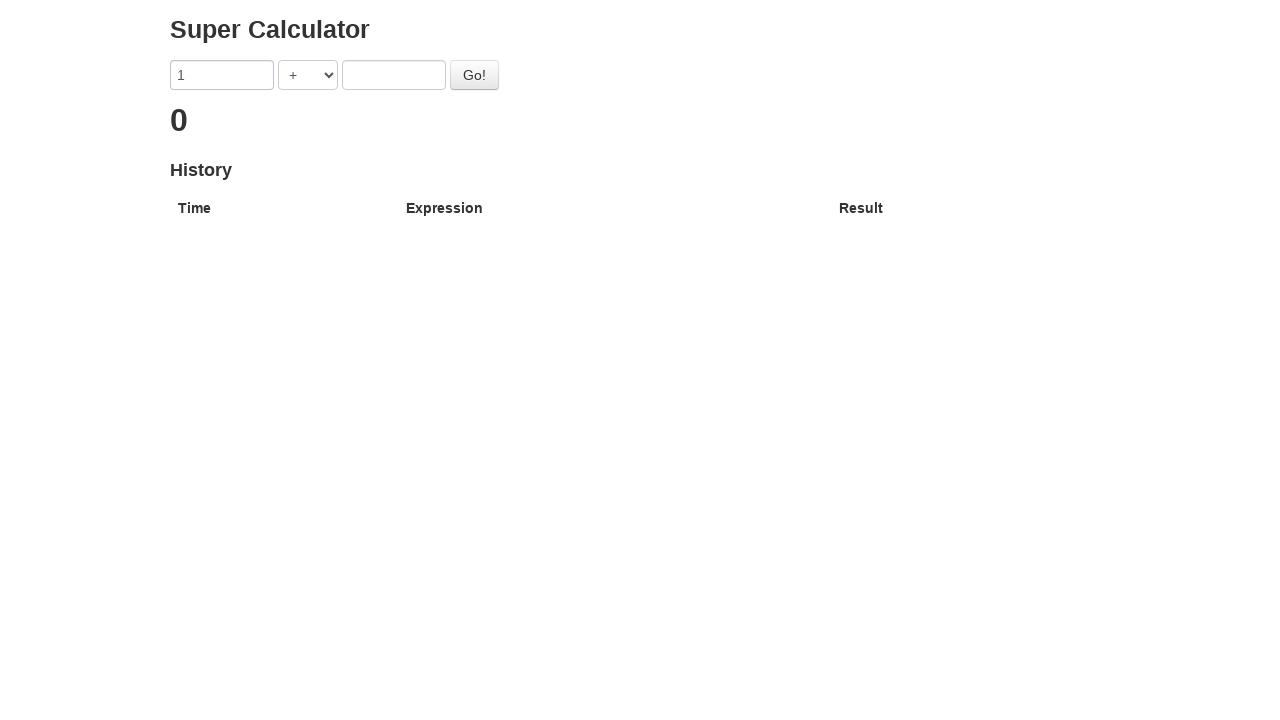

Entered second number '2' into the second input field on input[ng-model='second']
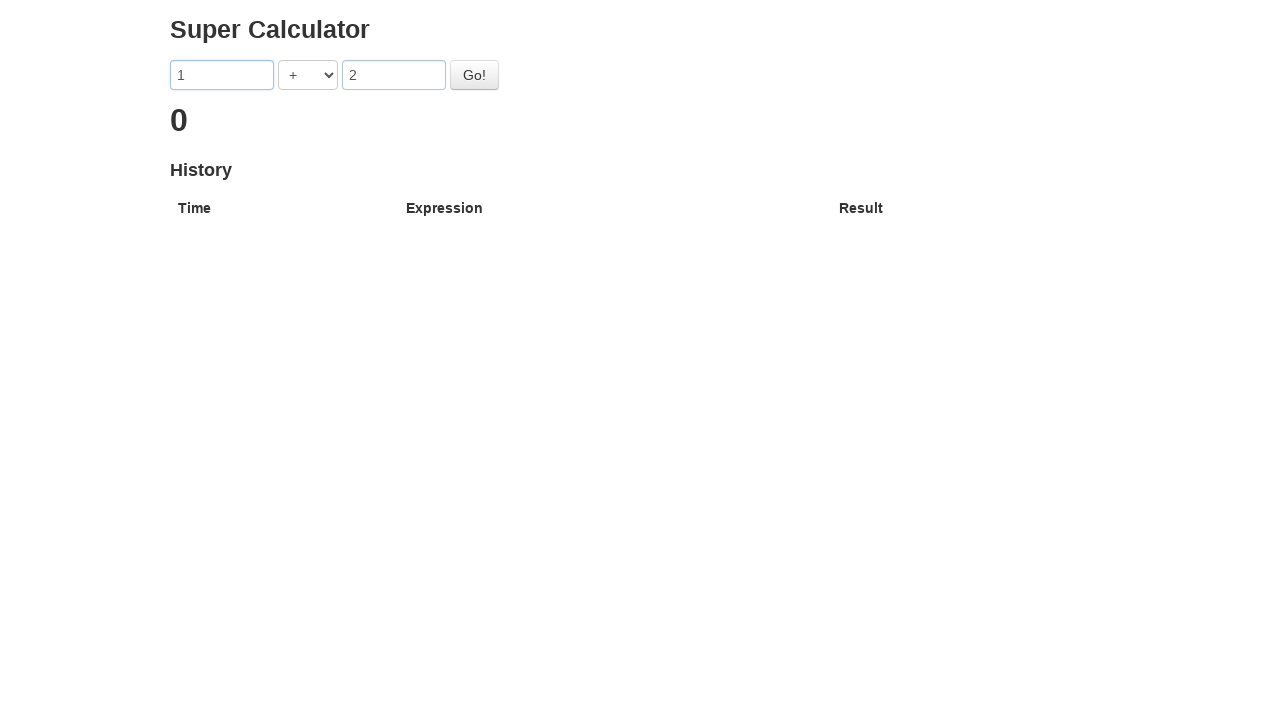

Clicked the Go button to perform addition at (474, 75) on #gobutton
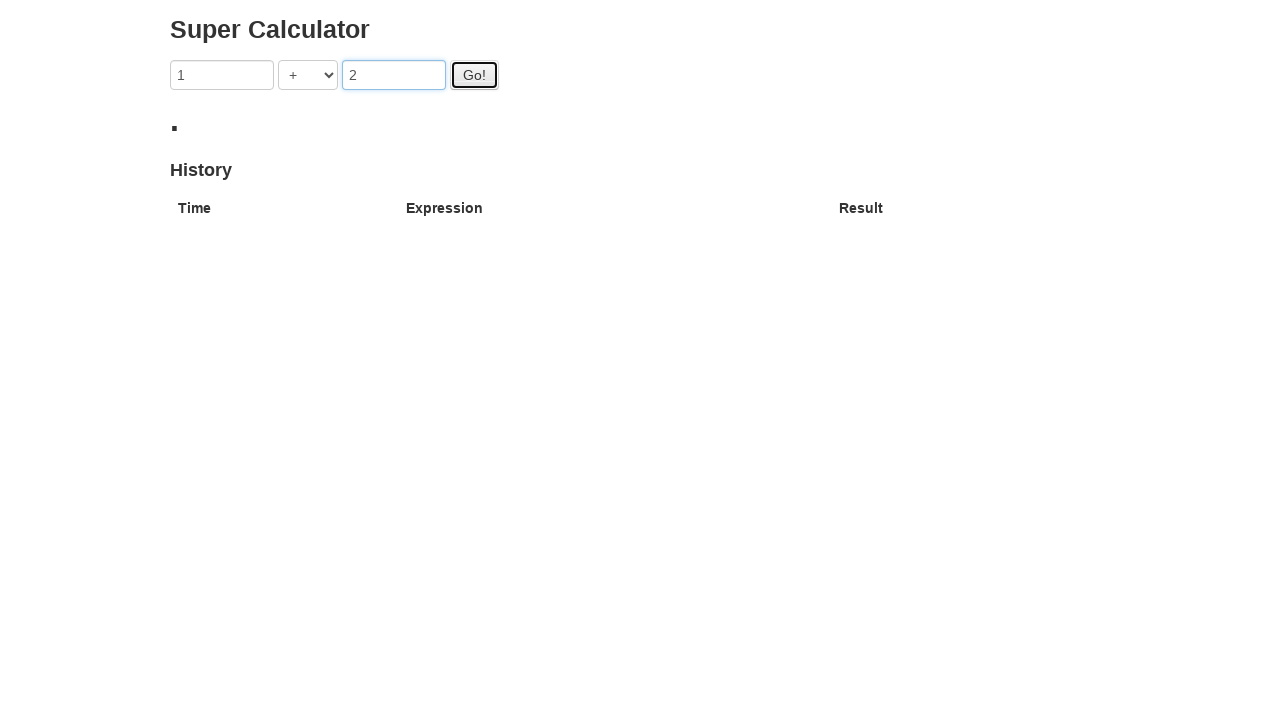

Verified that the result '3' is displayed on the page
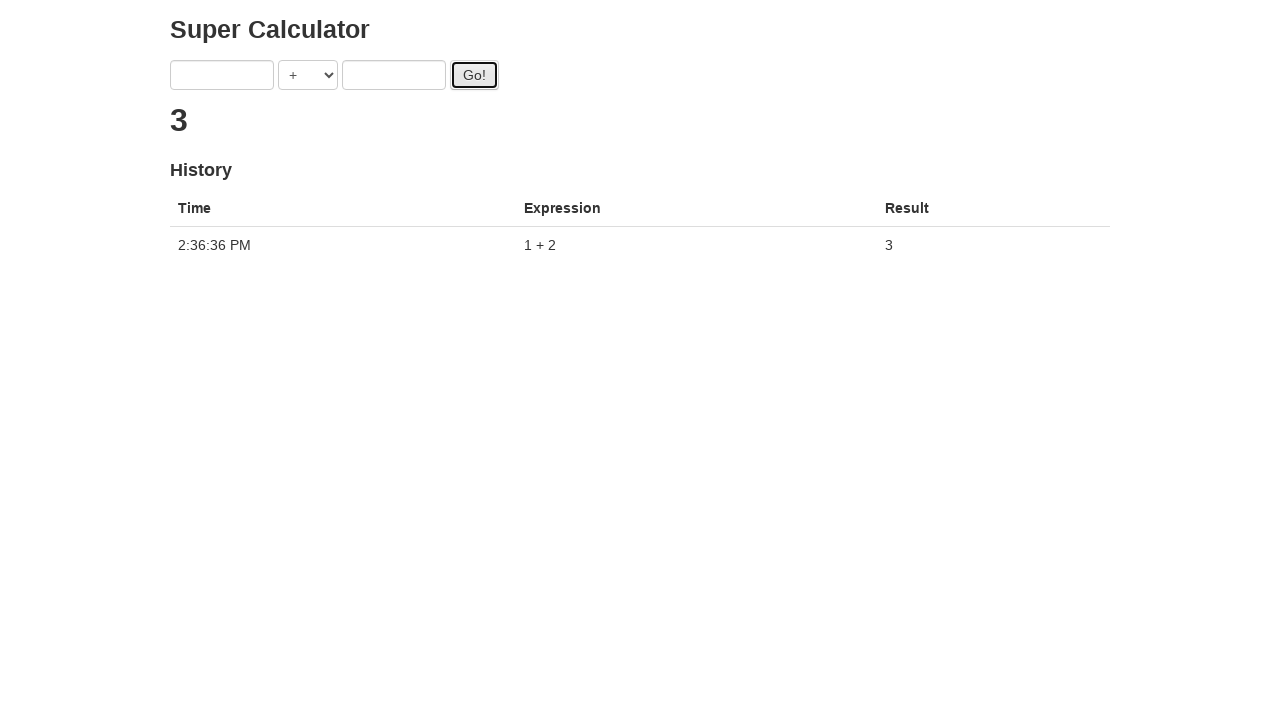

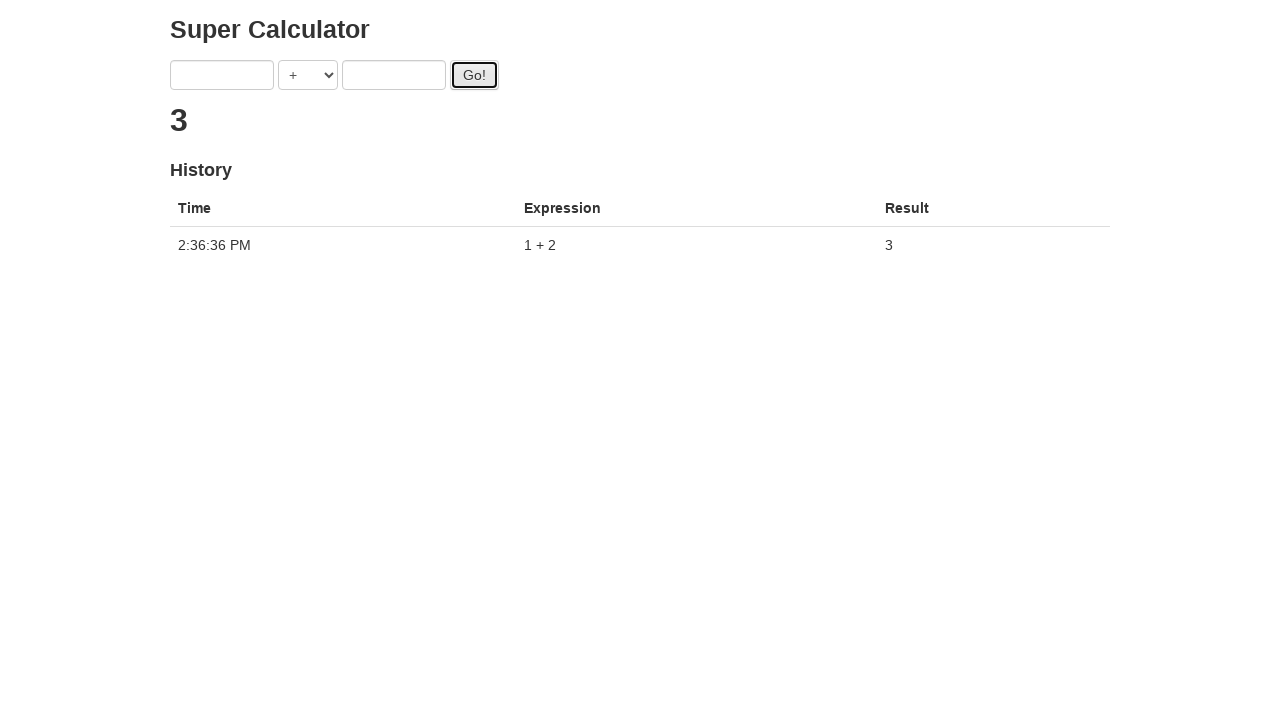